Tests navigation on anhtester.com by clicking the login button to verify it is clickable and navigates properly

Starting URL: https://anhtester.com/

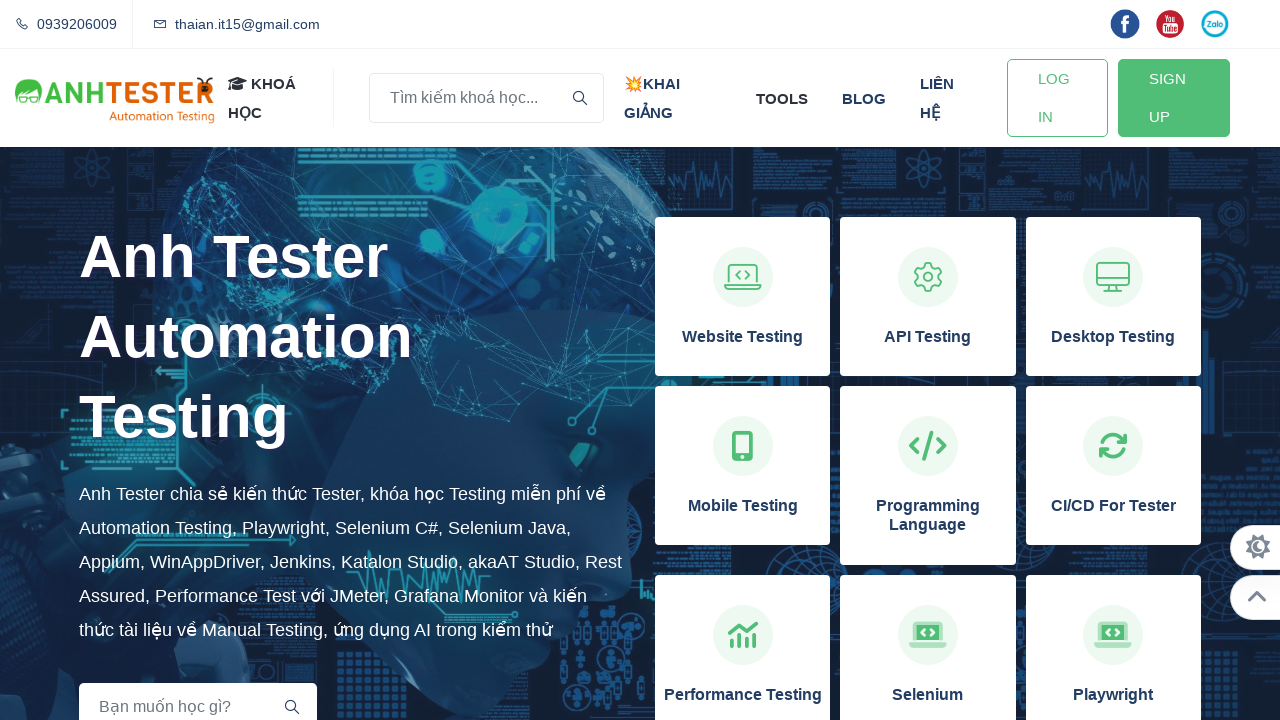

Clicked the login button to verify it is clickable and navigates properly at (1057, 98) on a#btn-login
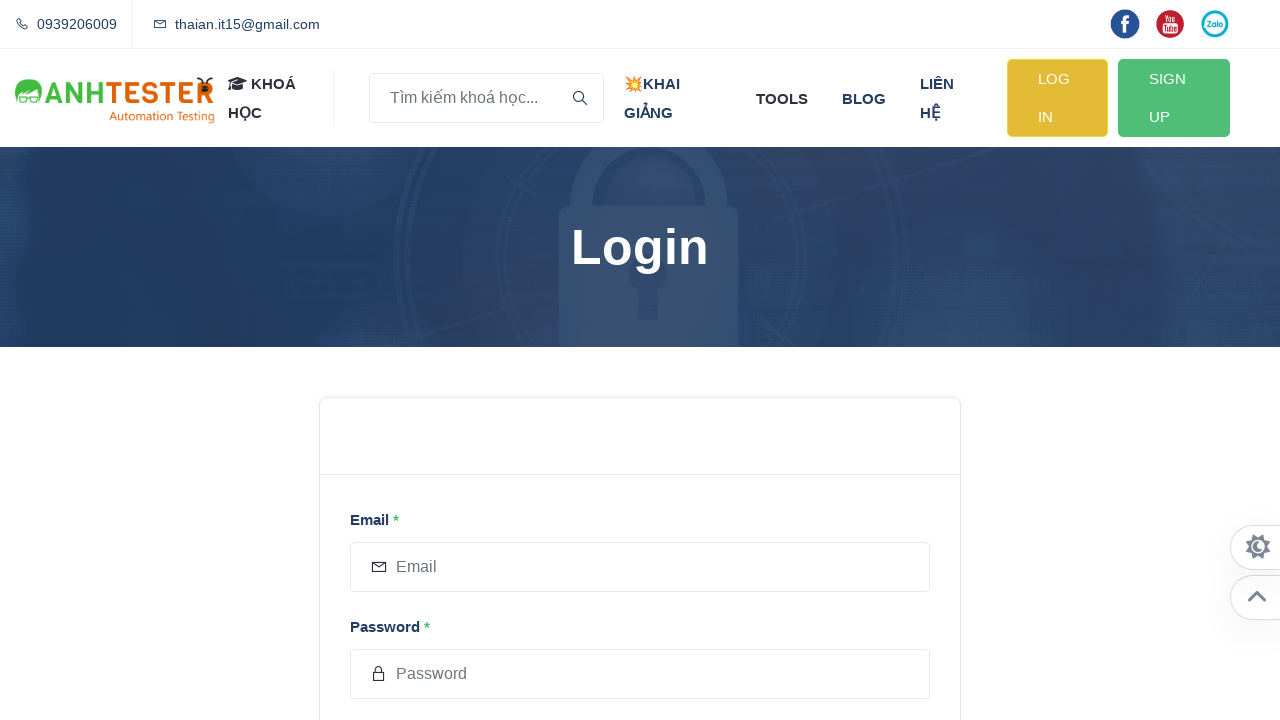

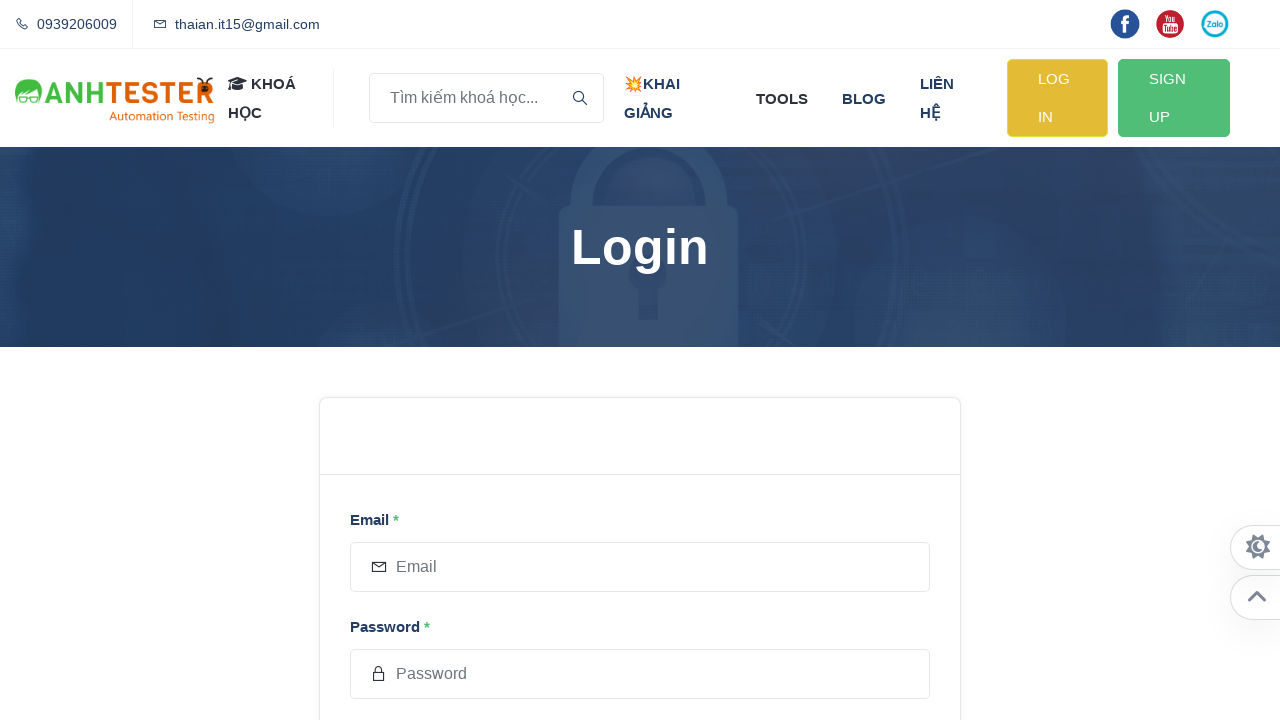